Tests the Book Store Application link visibility and functionality, then verifies that Login, Book Store, Profile, and Book Store API menu items are displayed correctly

Starting URL: https://demoqa.com/

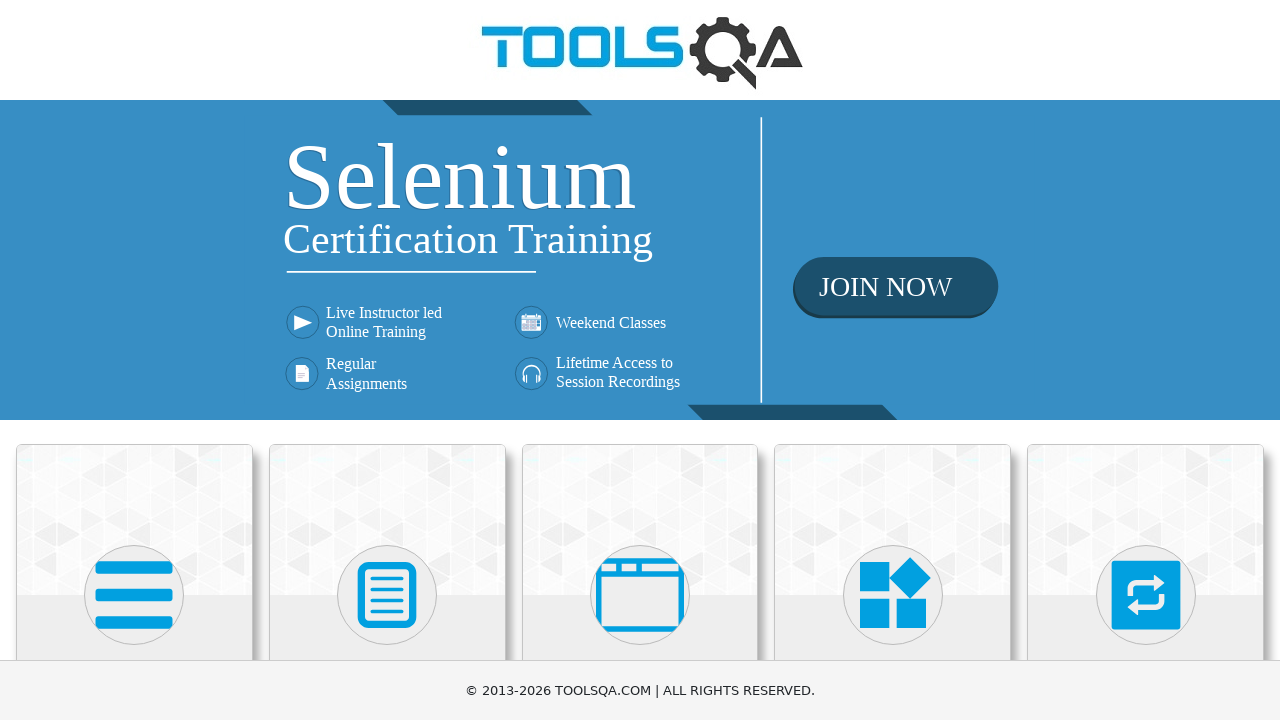

Scrolled down the page using PageDown
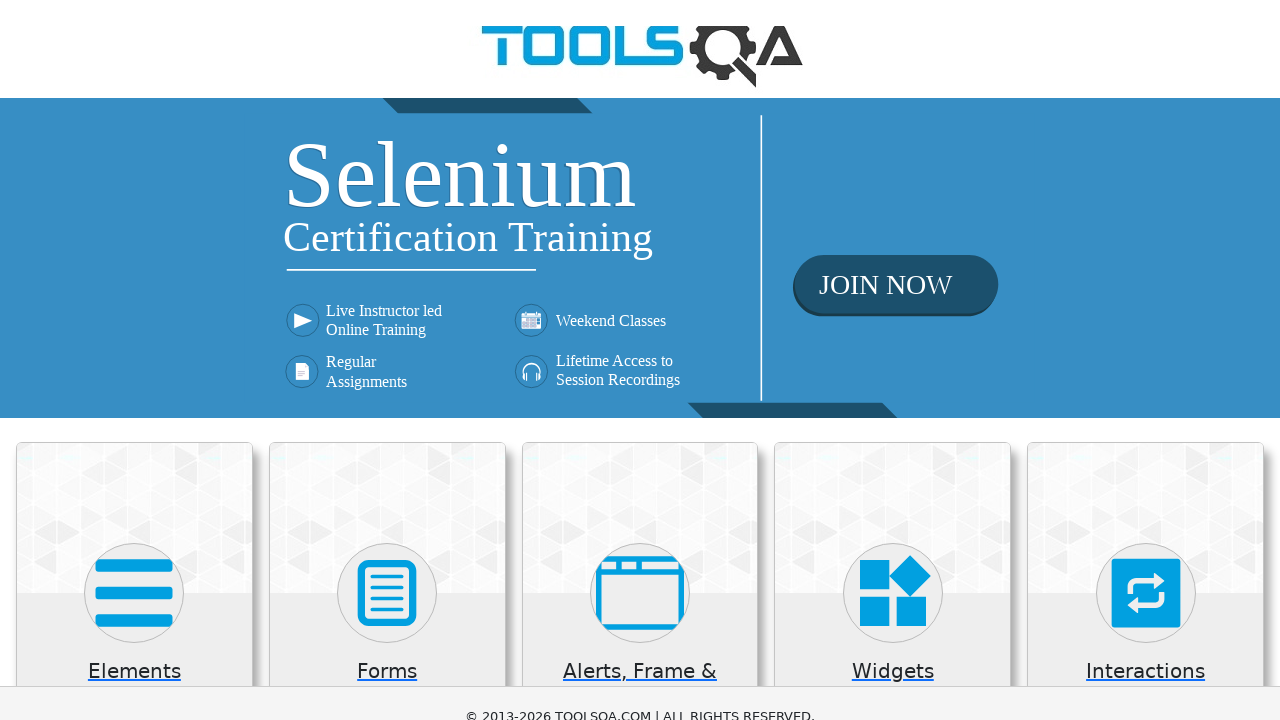

Waited 1000ms for page to stabilize
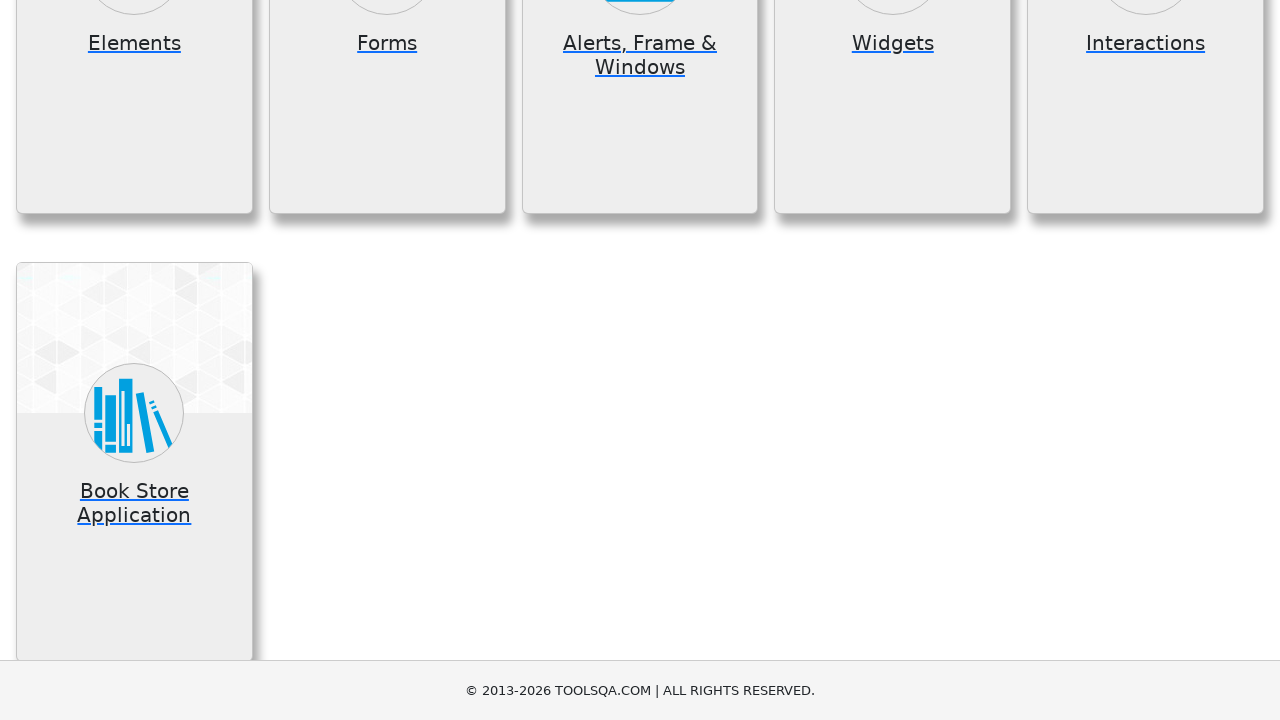

Located Book Store Application link
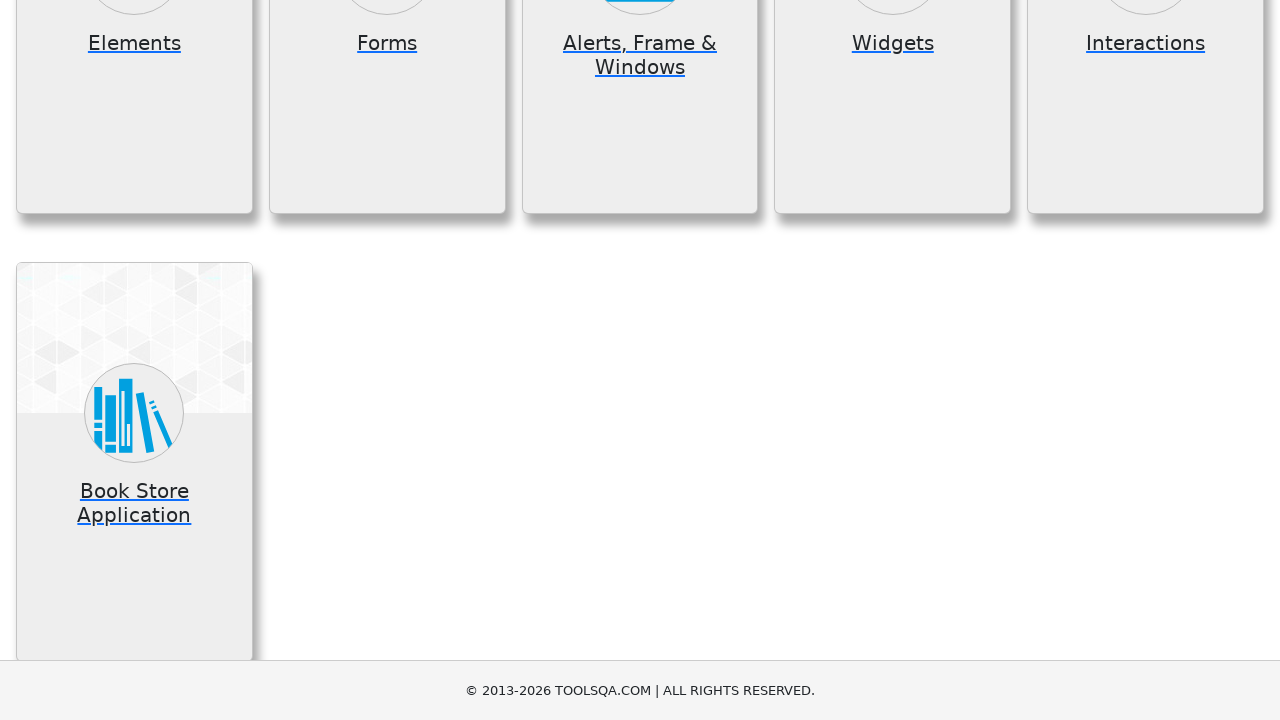

Book Store Application link became visible
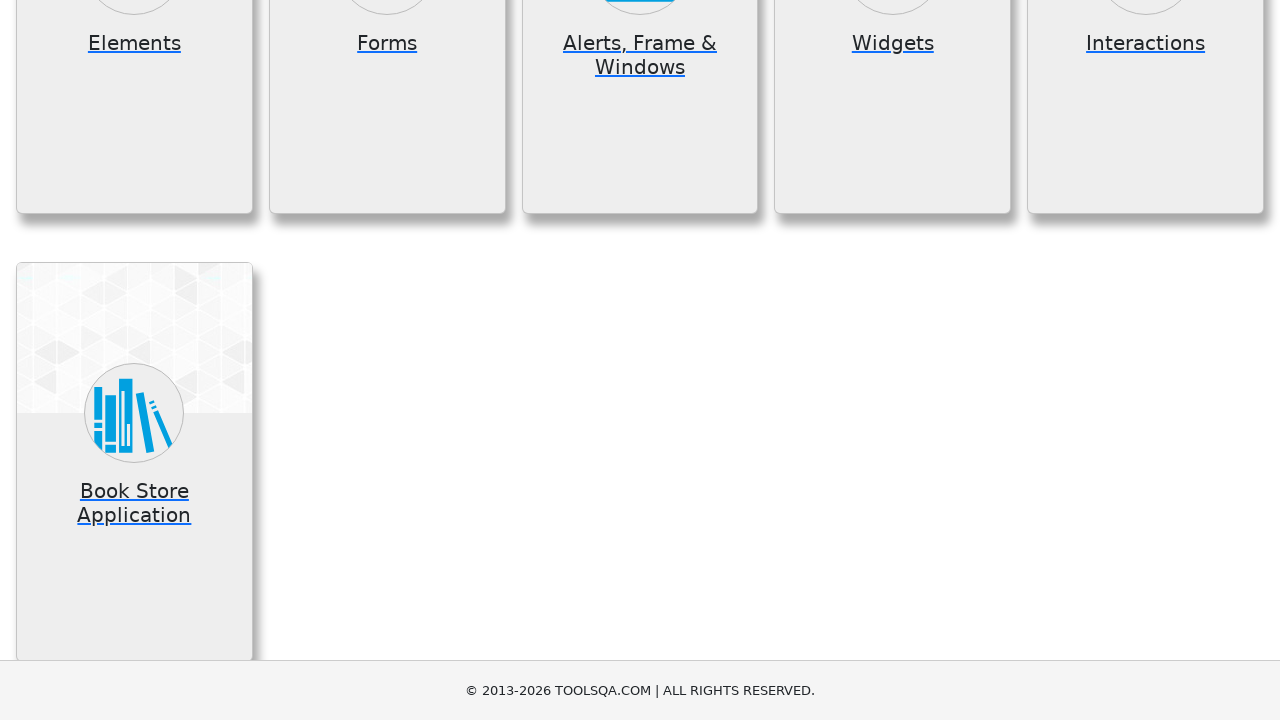

Clicked on Book Store Application link at (134, 503) on text=Book Store Application >> nth=0
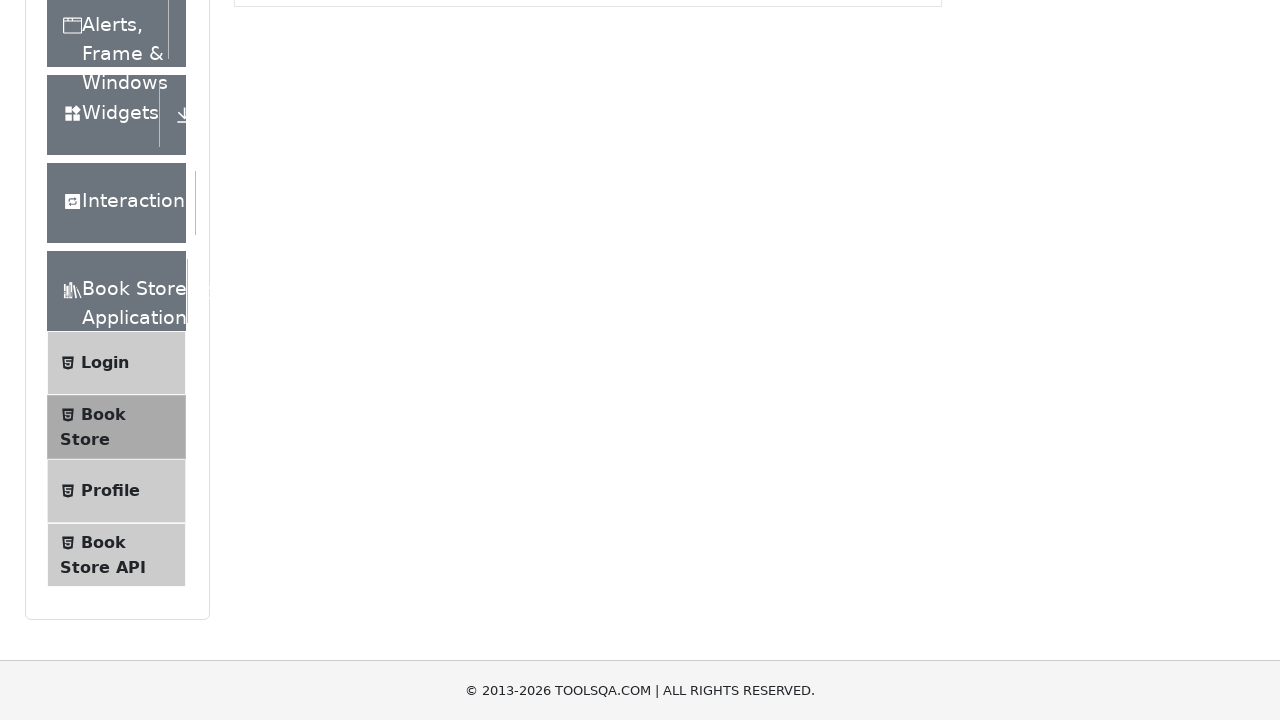

Scrolled down the page again using PageDown
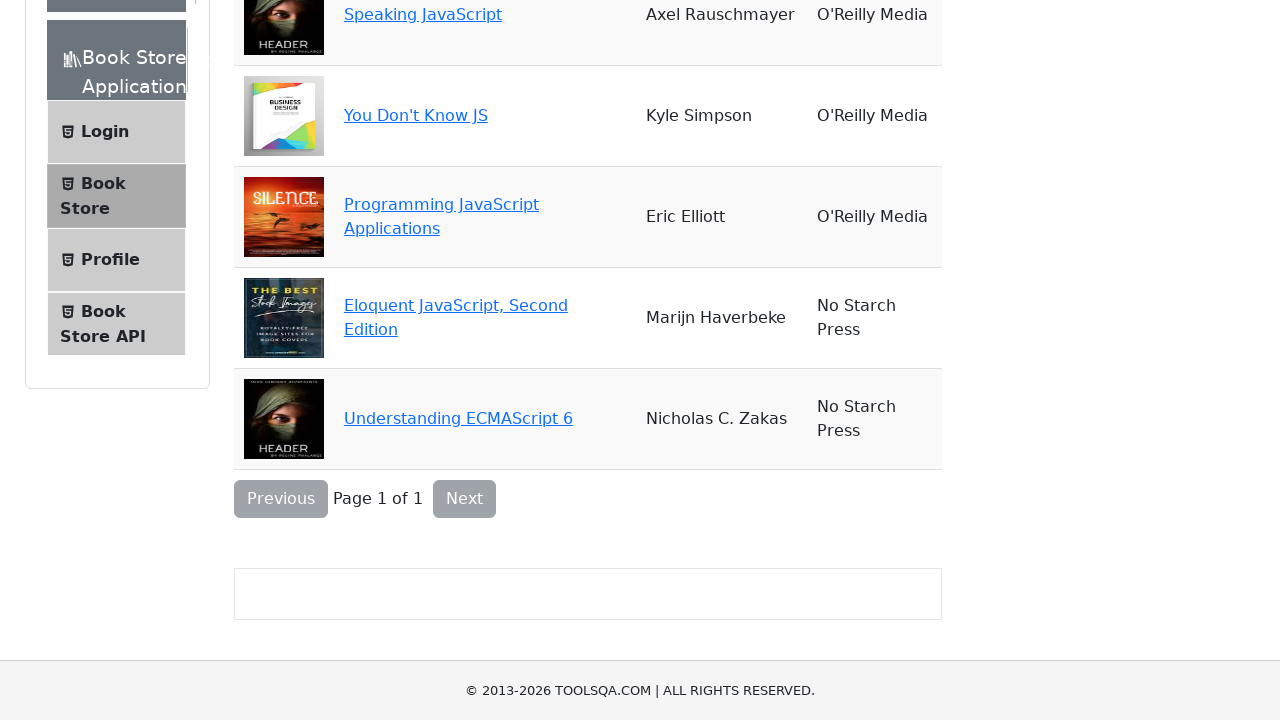

Waited 1000ms for navigation menu items to load
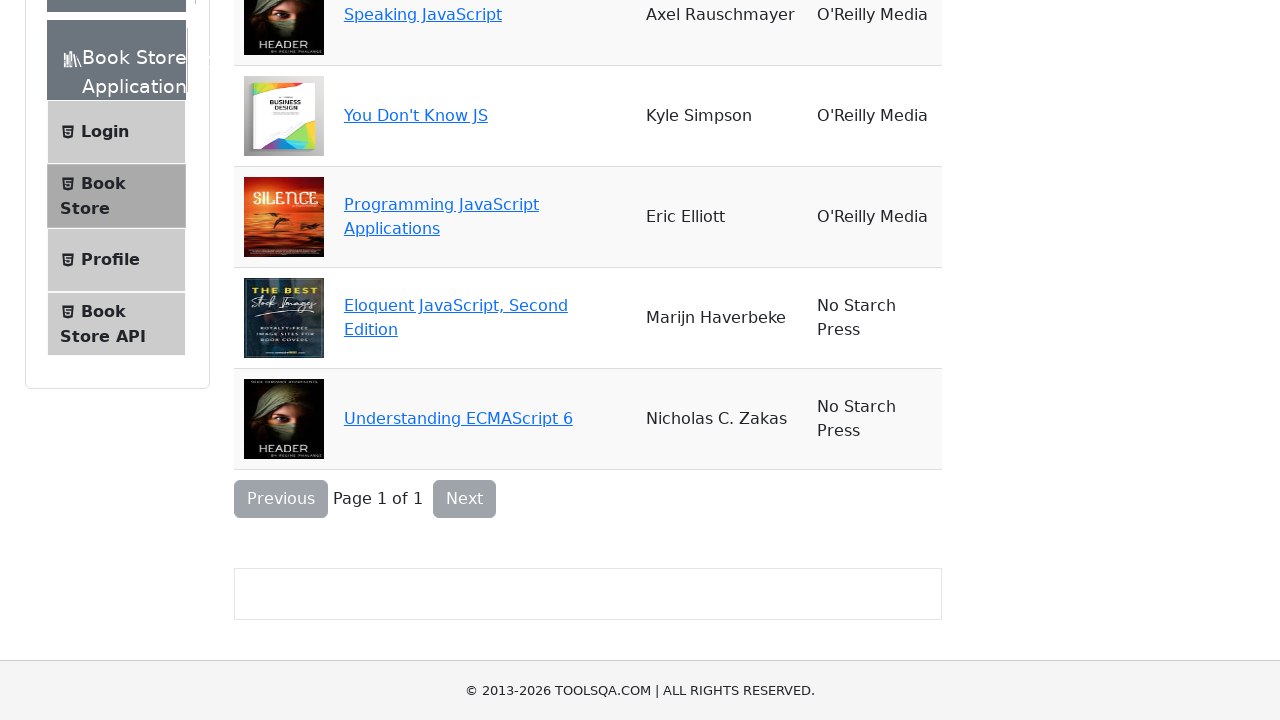

Verified Login menu item is displayed
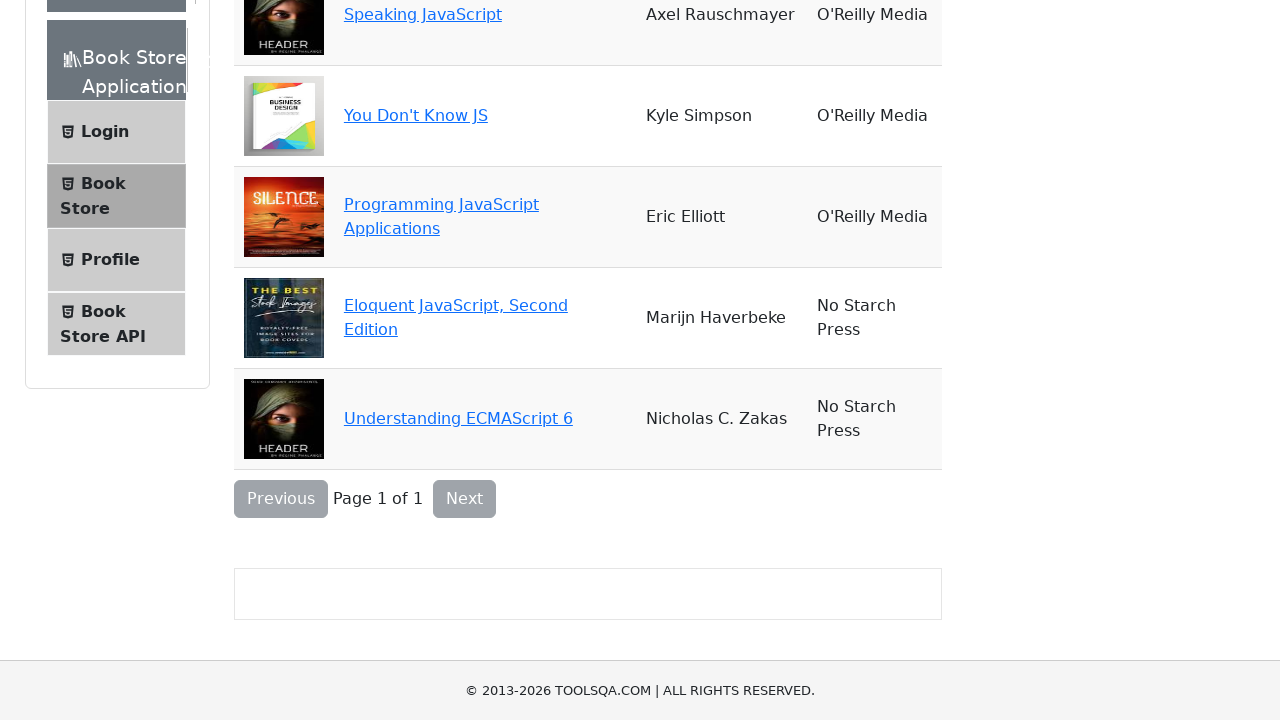

Verified Book Store menu item is displayed
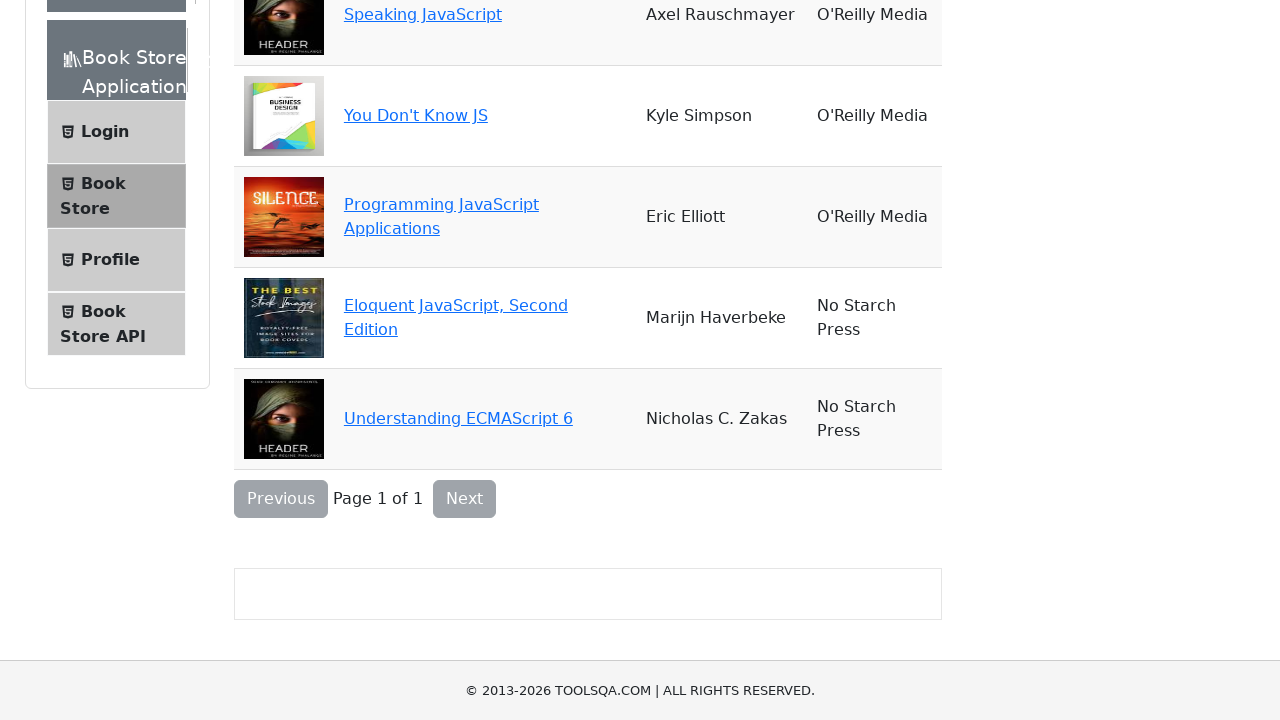

Verified Profile menu item is displayed
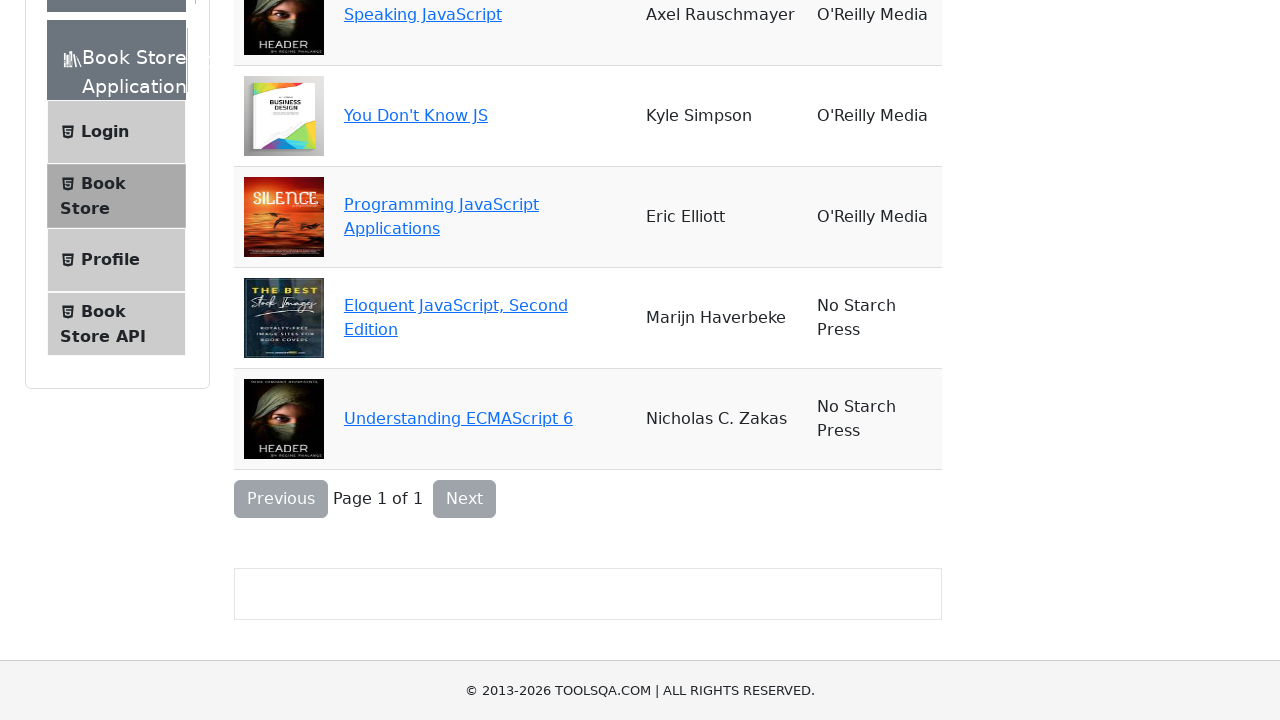

Verified Book Store API menu item is displayed
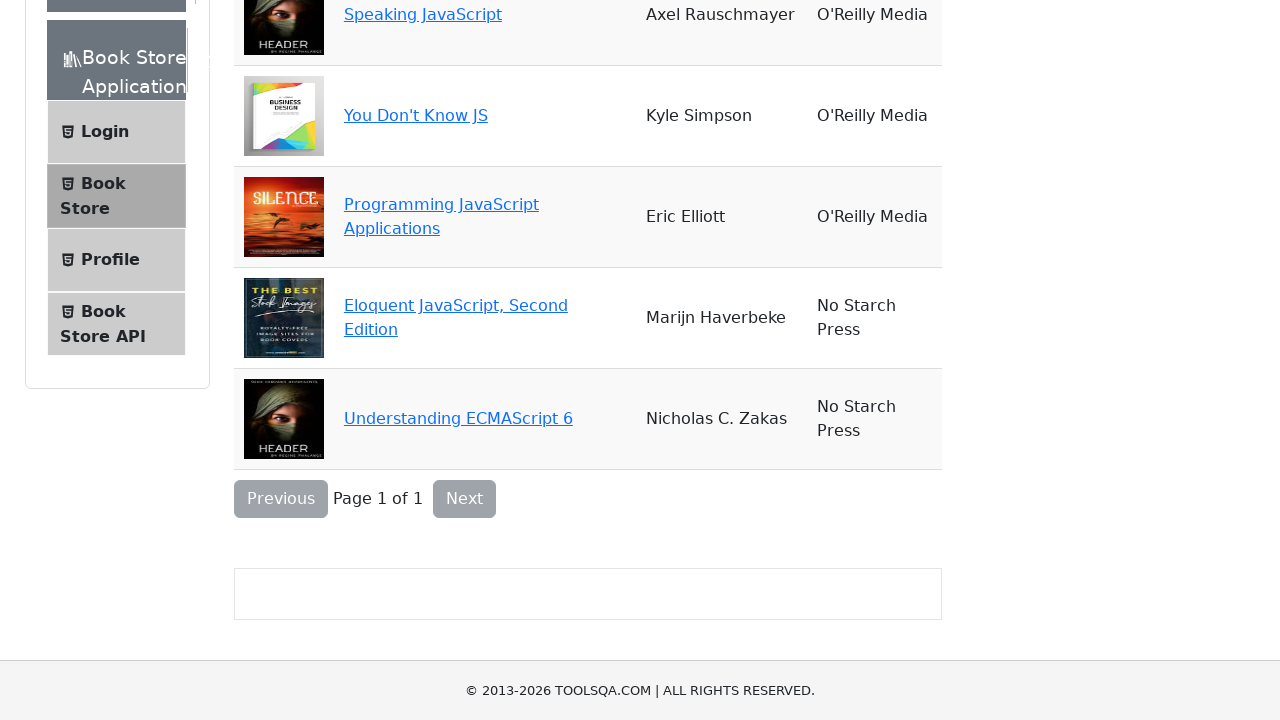

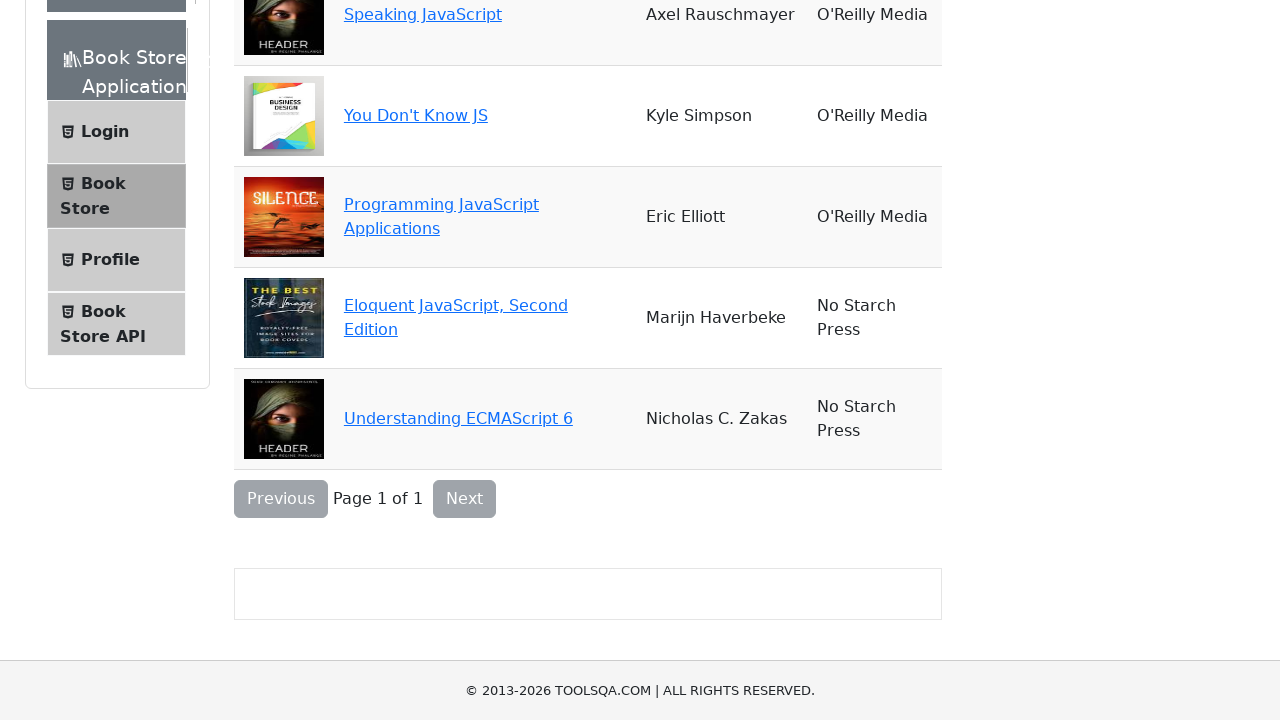